Tests error message display when submitting an invalid email address through the product dropdown menu navigation

Starting URL: http://kevinlamping.com/webdriverio-course-content/index.html#

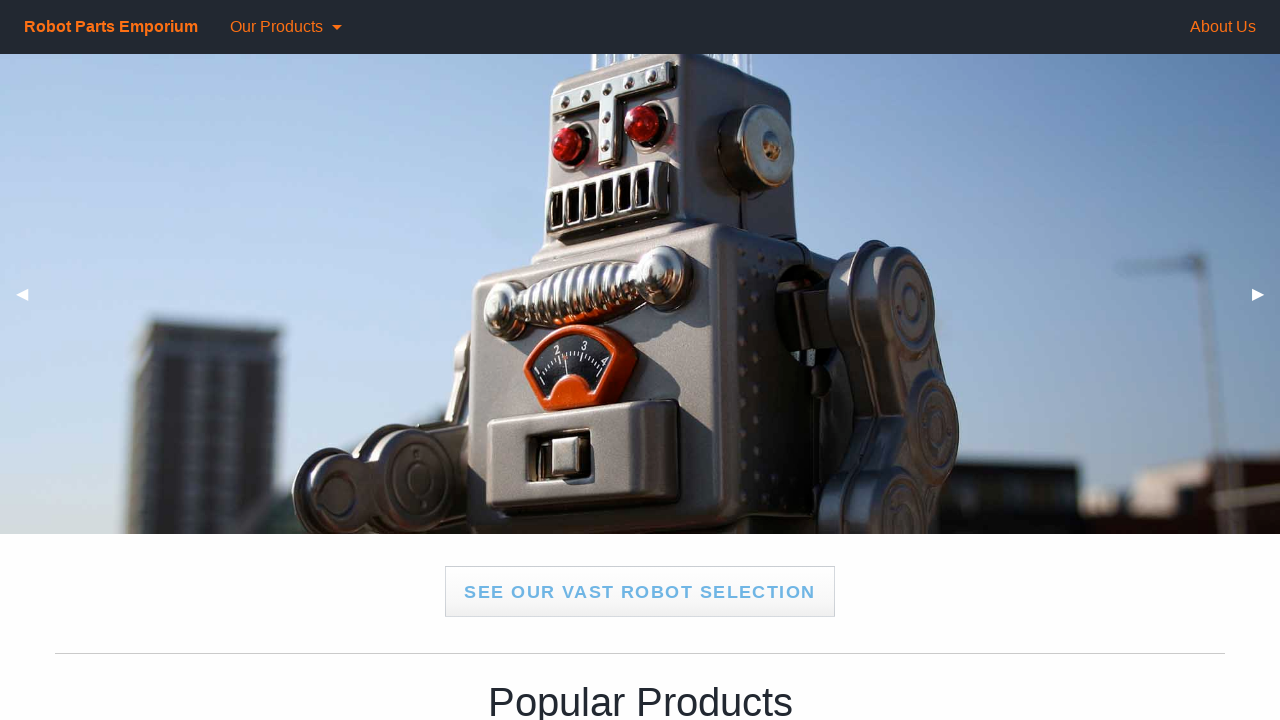

Hovered over 'Our Products' dropdown menu at (280, 27) on xpath=//ul/li[2]/a[@tabindex='0']
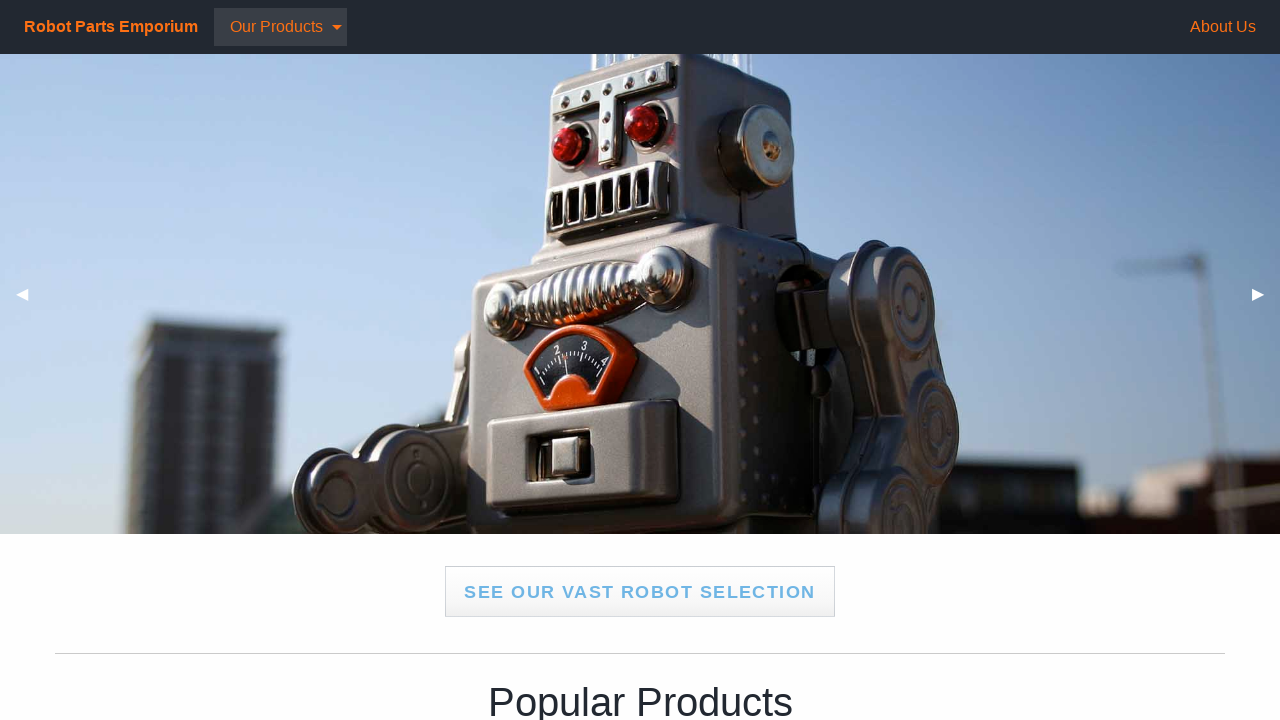

Clicked first link in product dropdown menu at (314, 75) on xpath=//div[1]/ul/li[2]/ul/li[1]/a
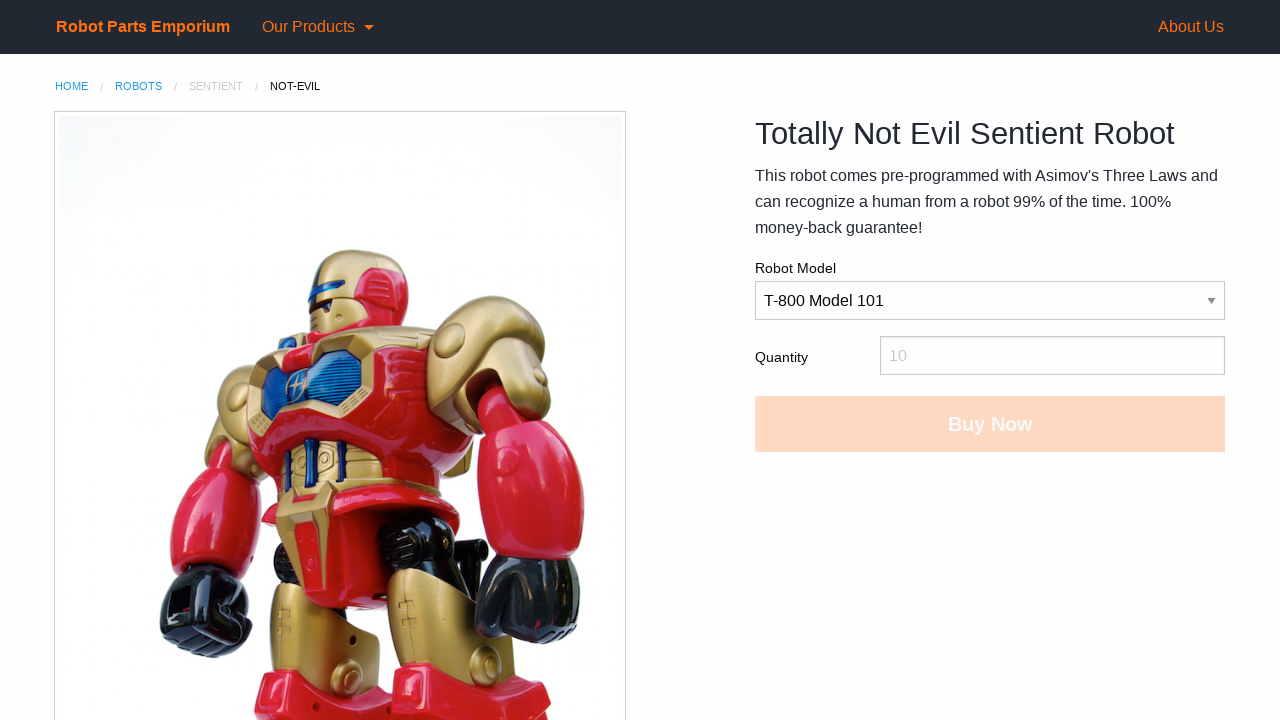

Entered invalid email address 'john.smith@' in email field on #review-email
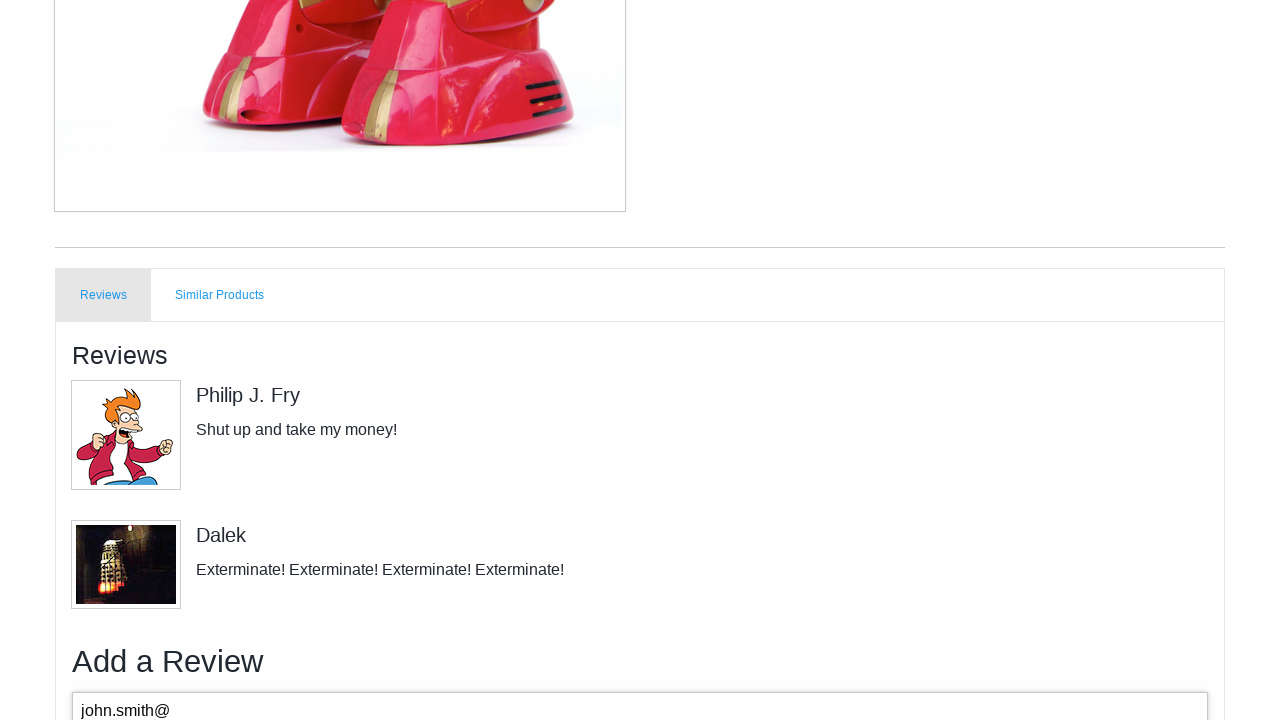

Clicked submit button to attempt form submission at (138, 571) on //*[@id="comment-form"]/button
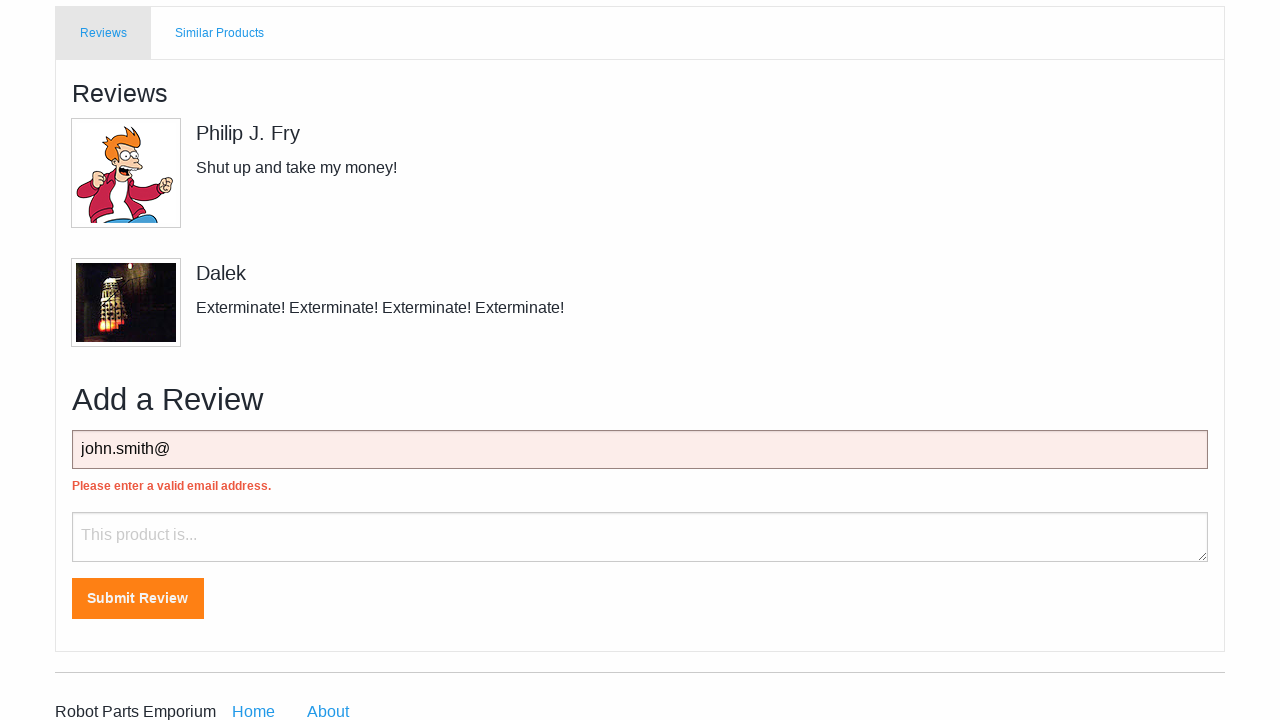

Error message displayed validating invalid email address
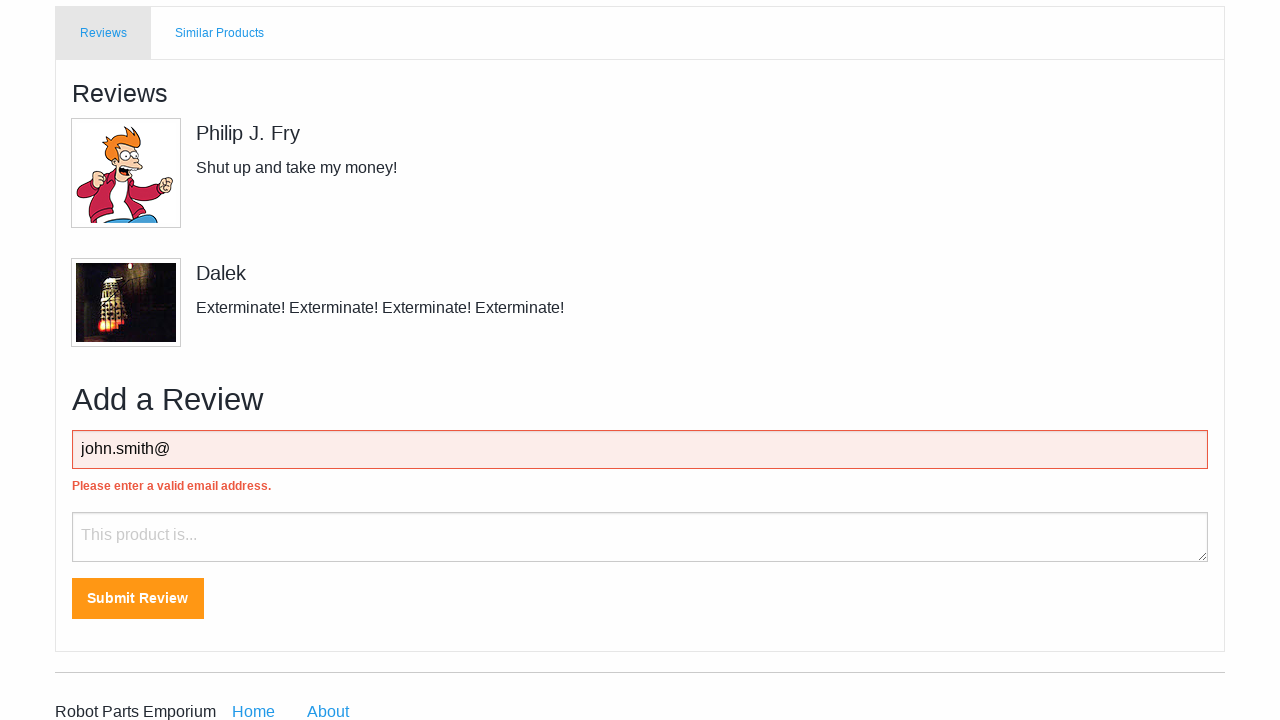

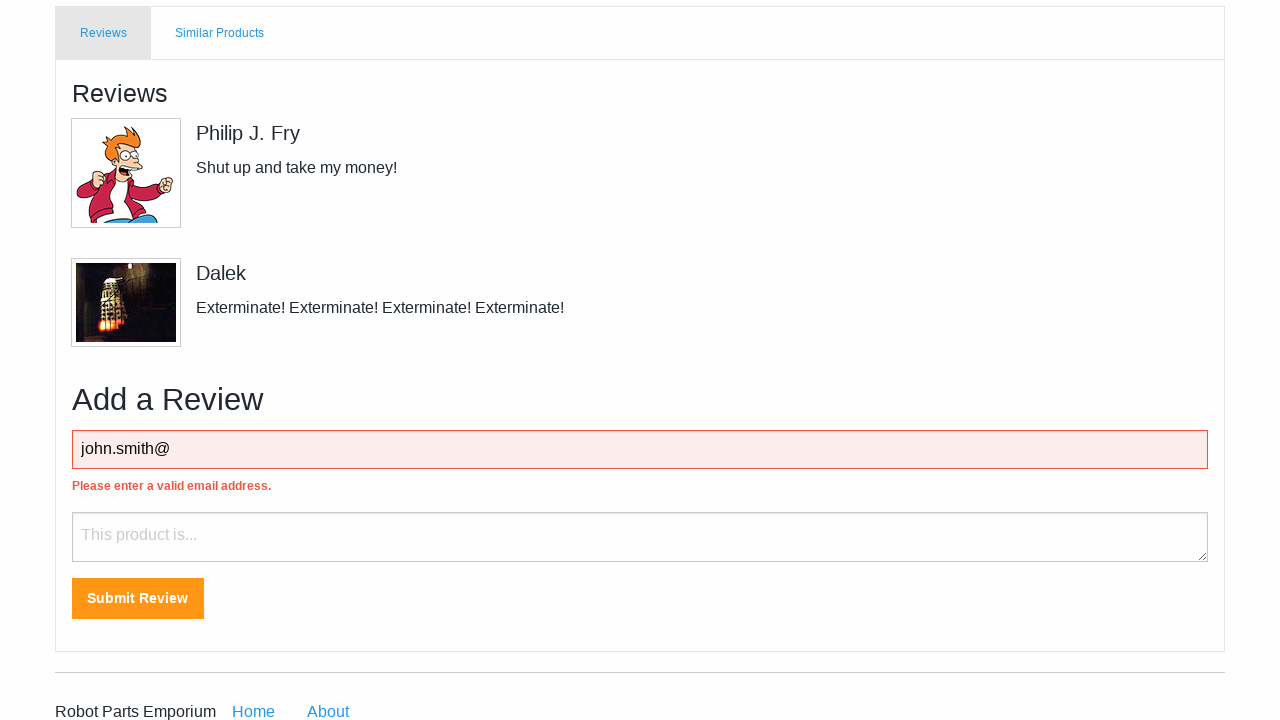